Navigates to Pantip forum's stock tag page and verifies that forum posts are loaded and displayed correctly

Starting URL: https://pantip.com/tag/หุ้น

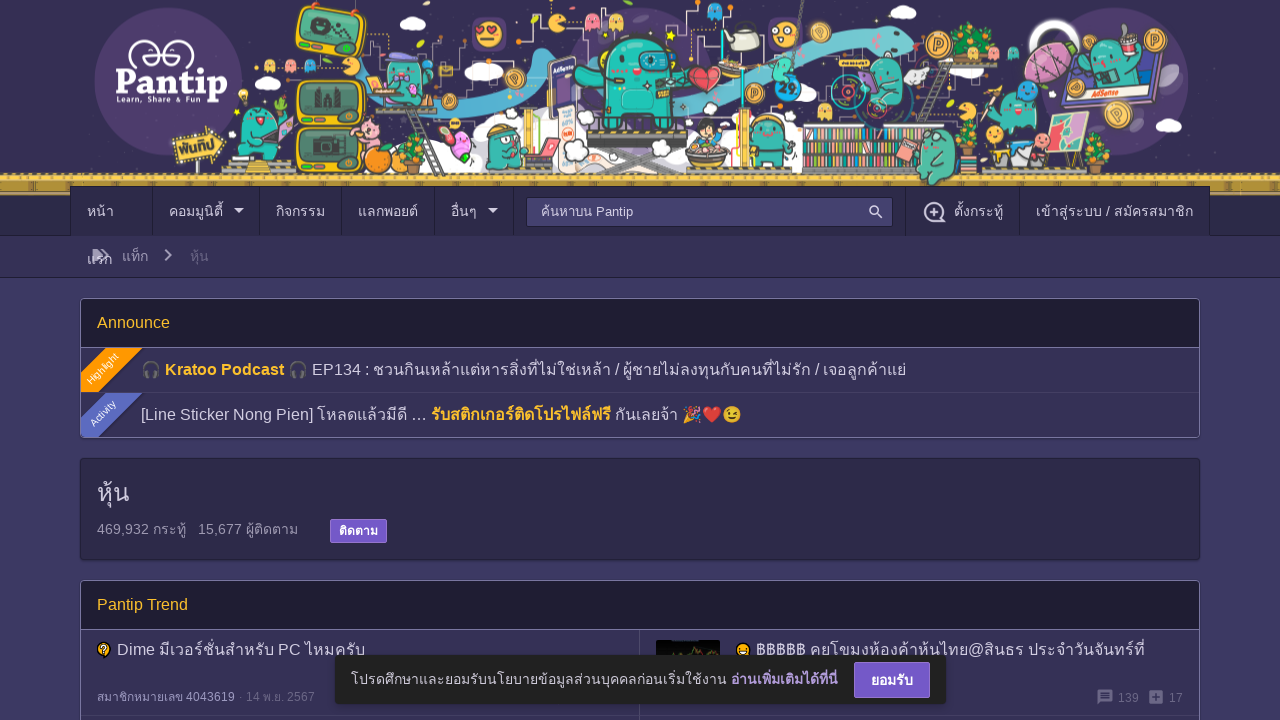

Navigated to Pantip stock tag page (https://pantip.com/tag/หุ้น)
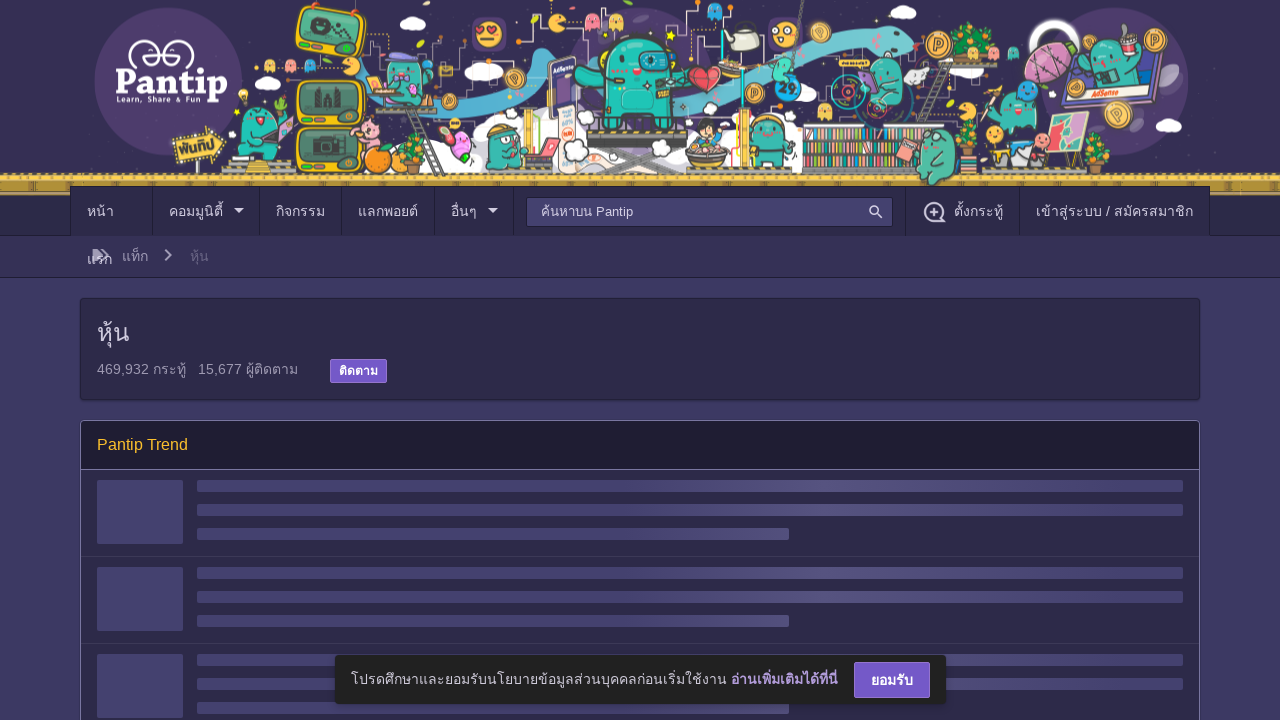

Forum posts loaded - pt-list-item elements are now visible
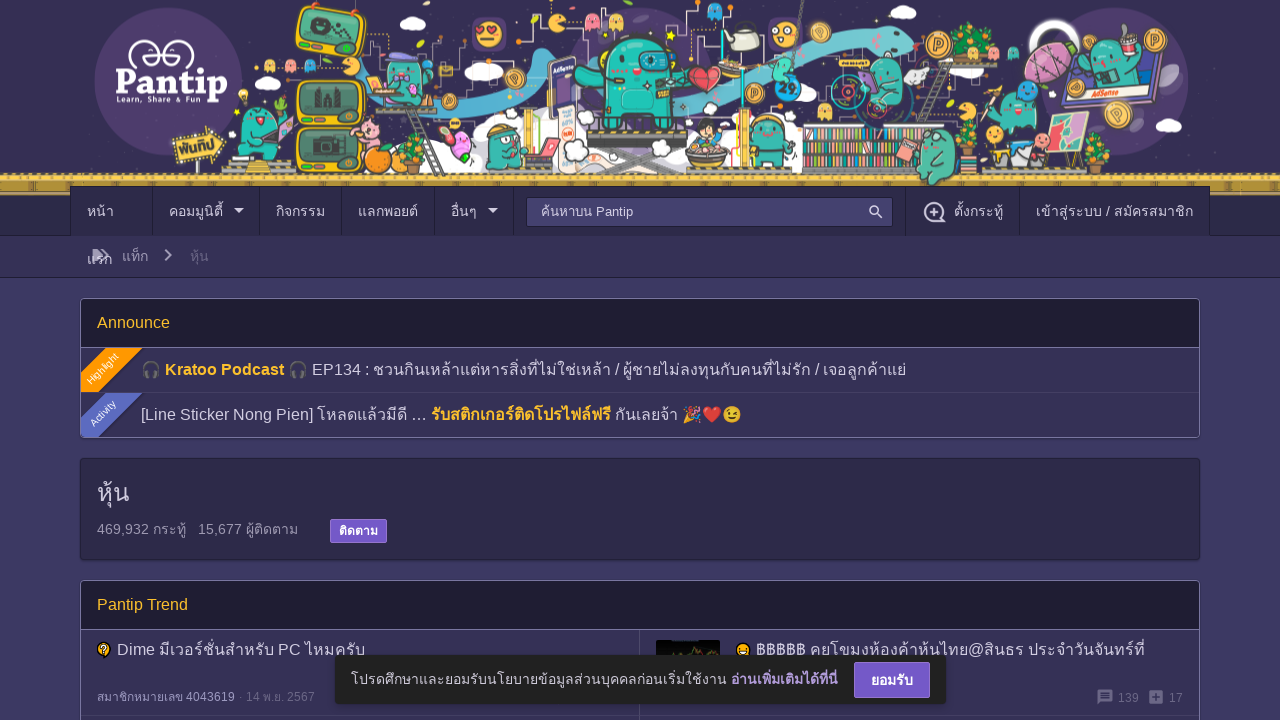

Post titles are visible and accessible
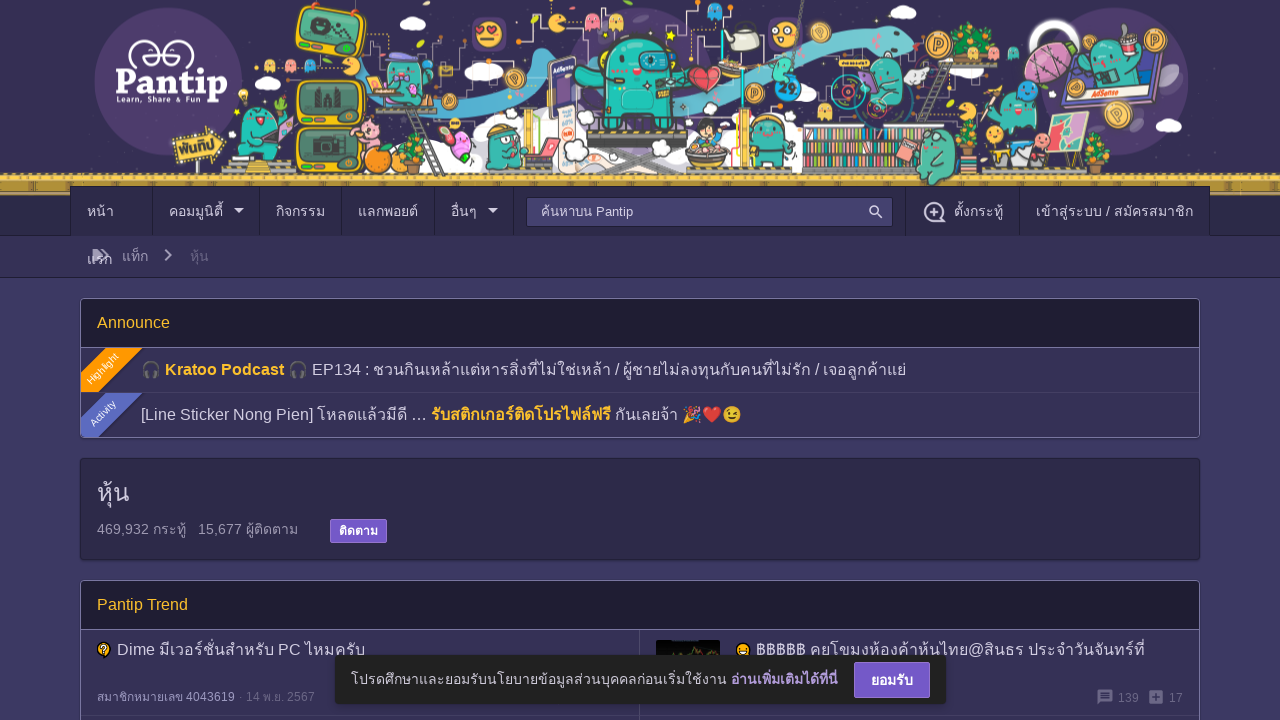

Post info and date elements are present and displayed
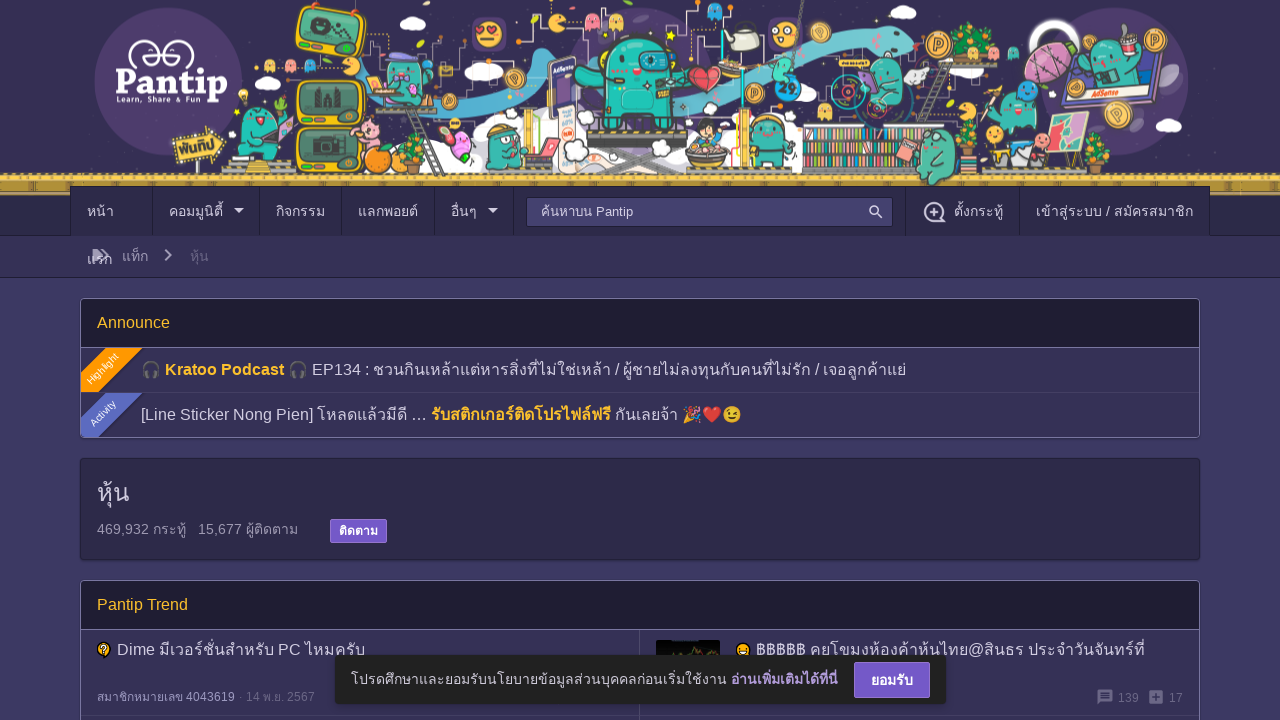

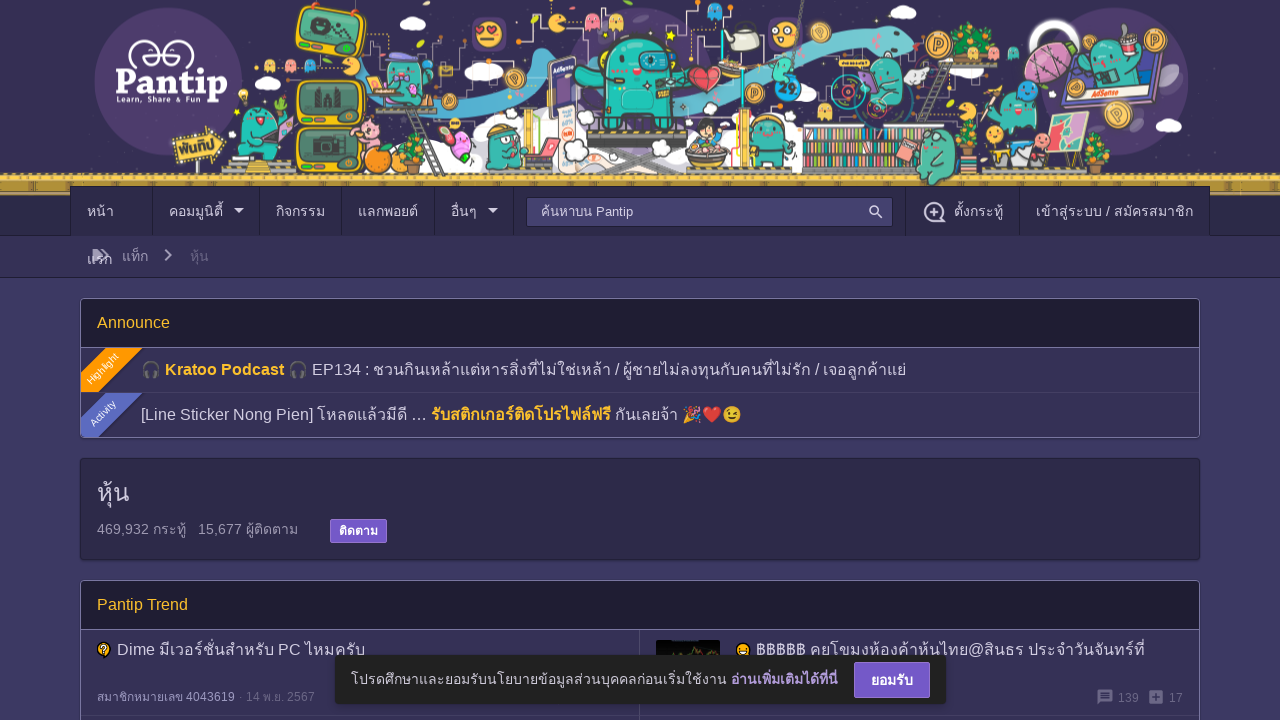